Tests broken images page by navigating to it and checking for images with zero natural width

Starting URL: http://the-internet.herokuapp.com/

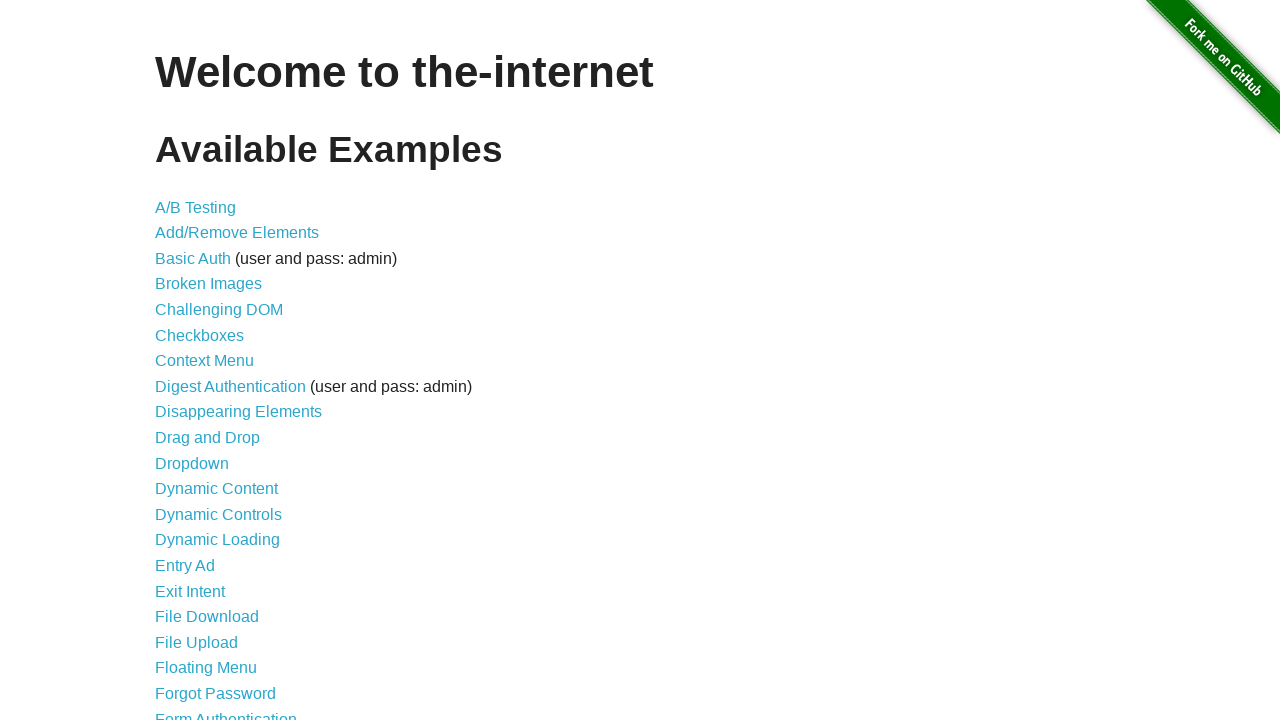

Clicked on Broken Images link at (208, 284) on text=Broken Images
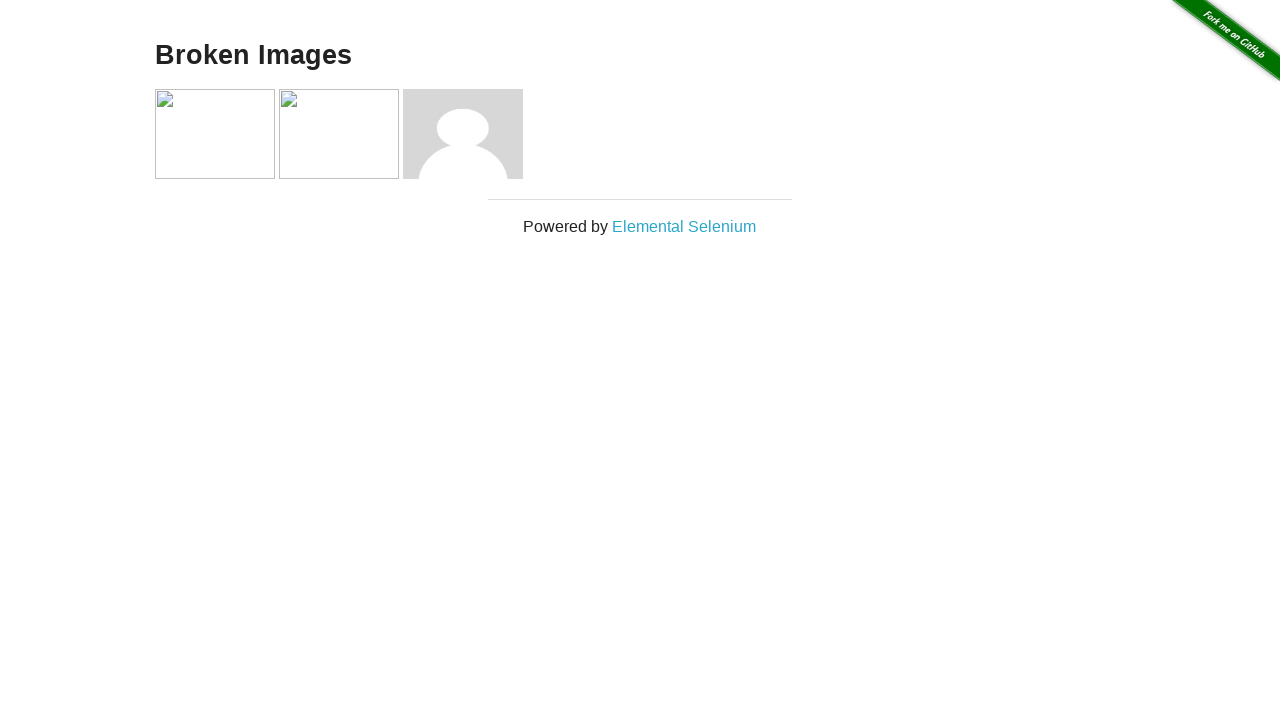

Navigated to broken images page
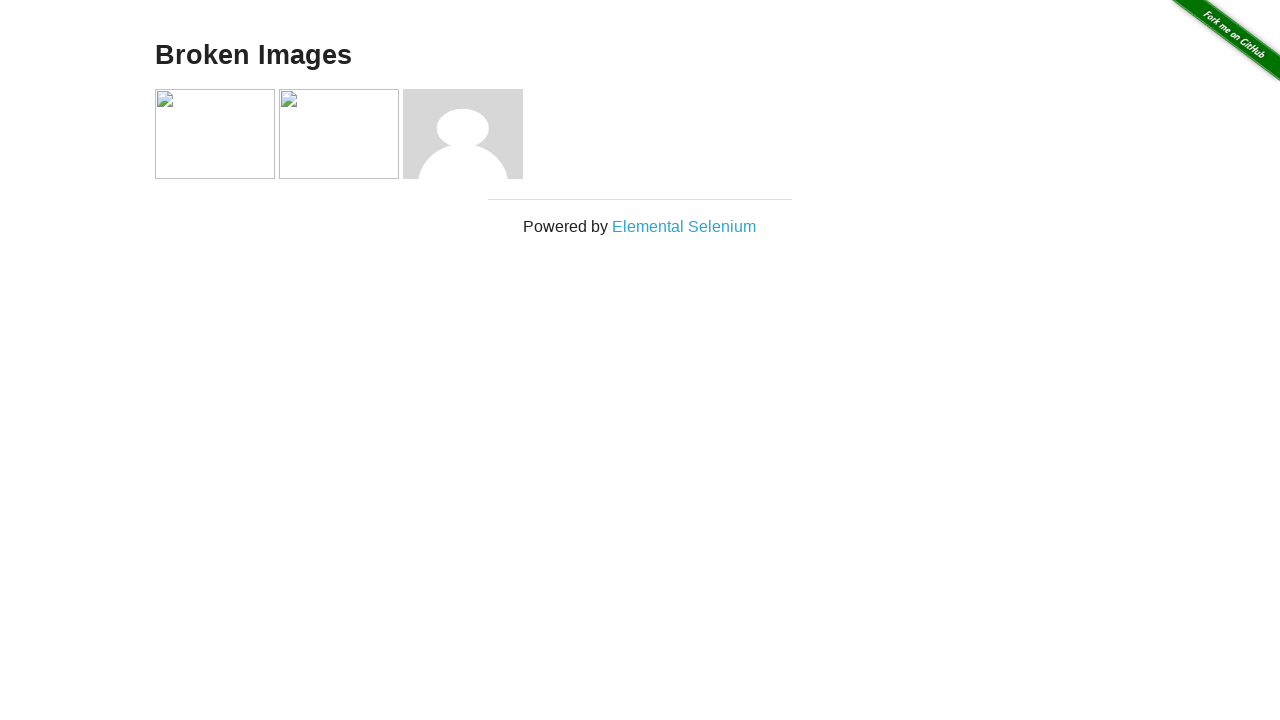

Images loaded on the page
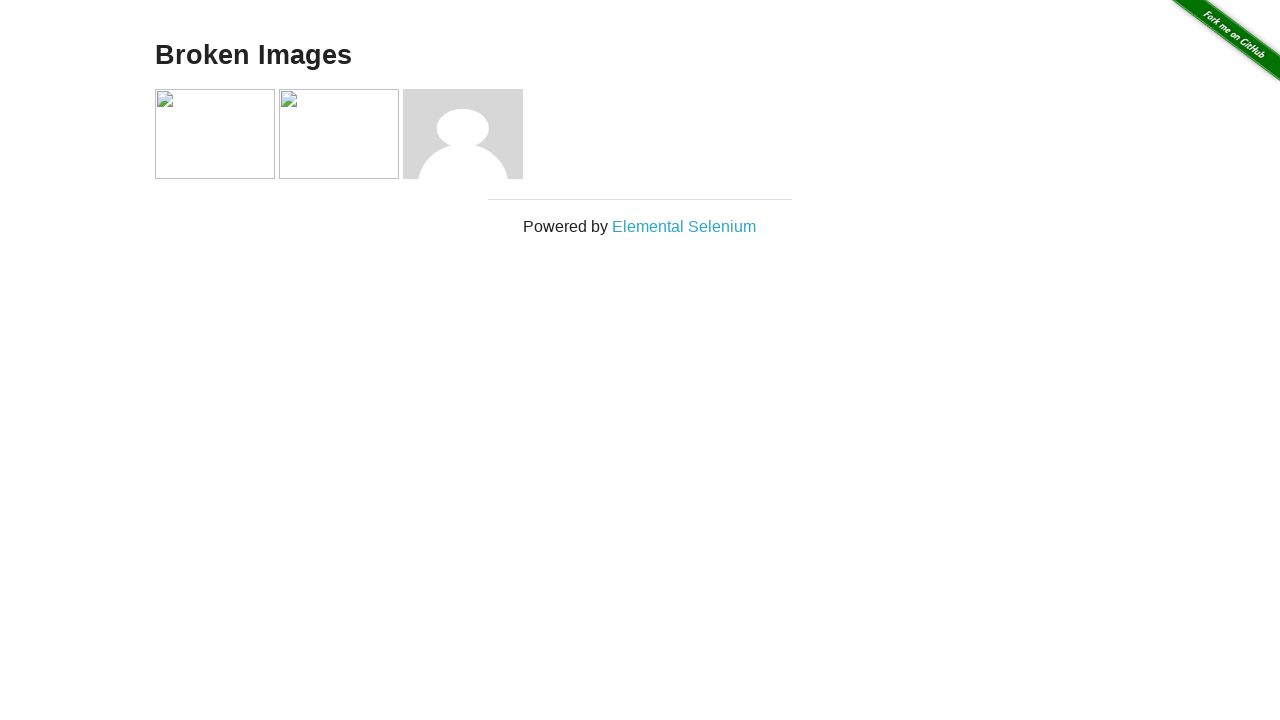

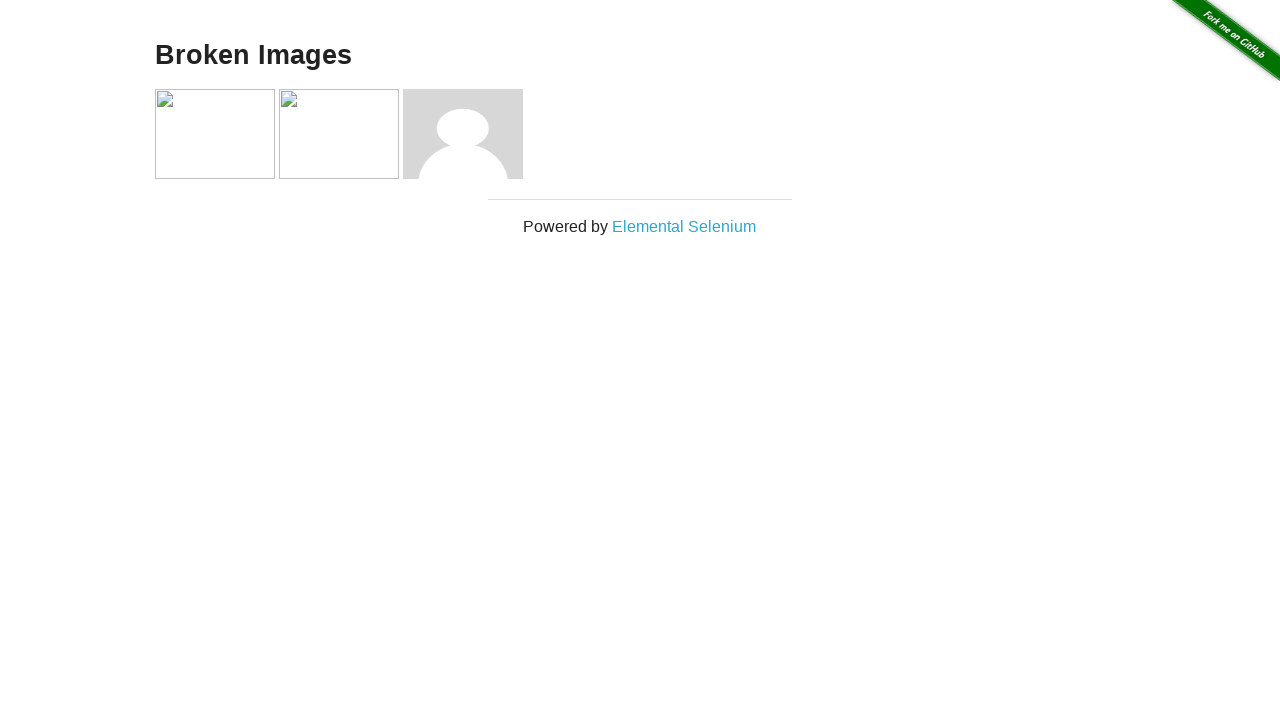